Tests that typing "FGCU" in the search box displays relevant dropdown suggestions and verifies hover functionality on each suggestion.

Starting URL: https://www.youtube.com/

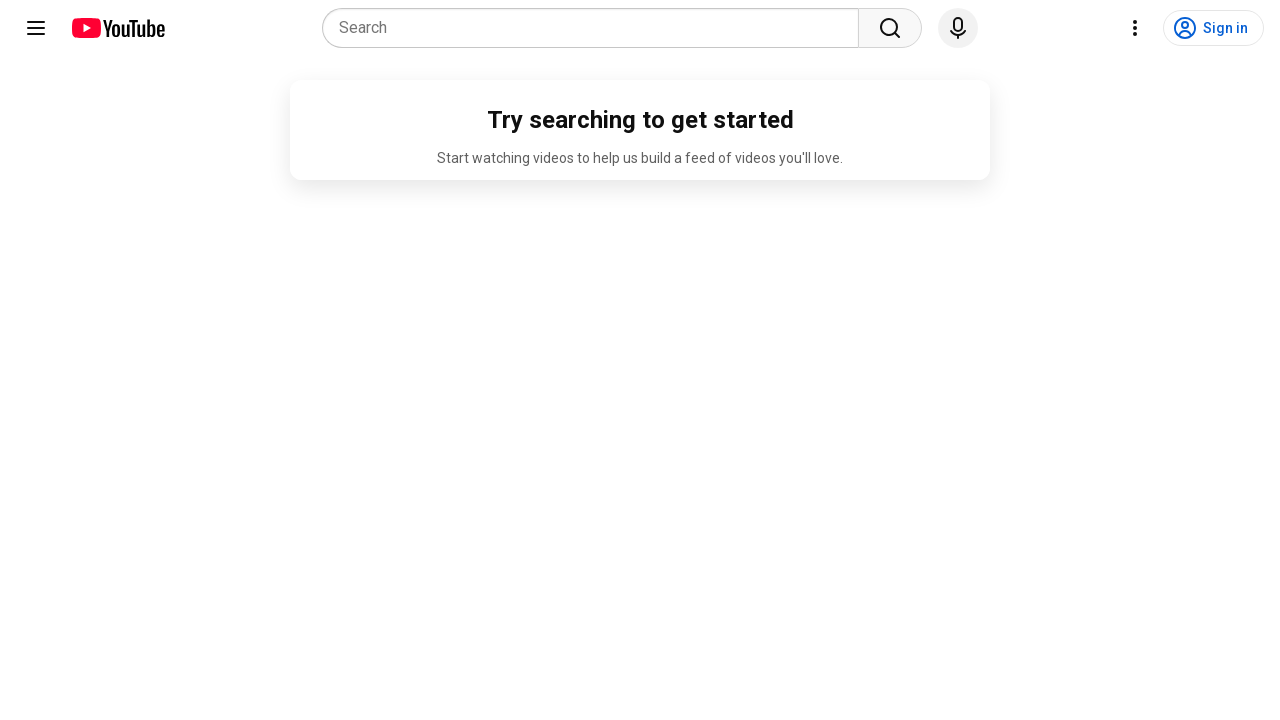

Search box became visible and ready for input
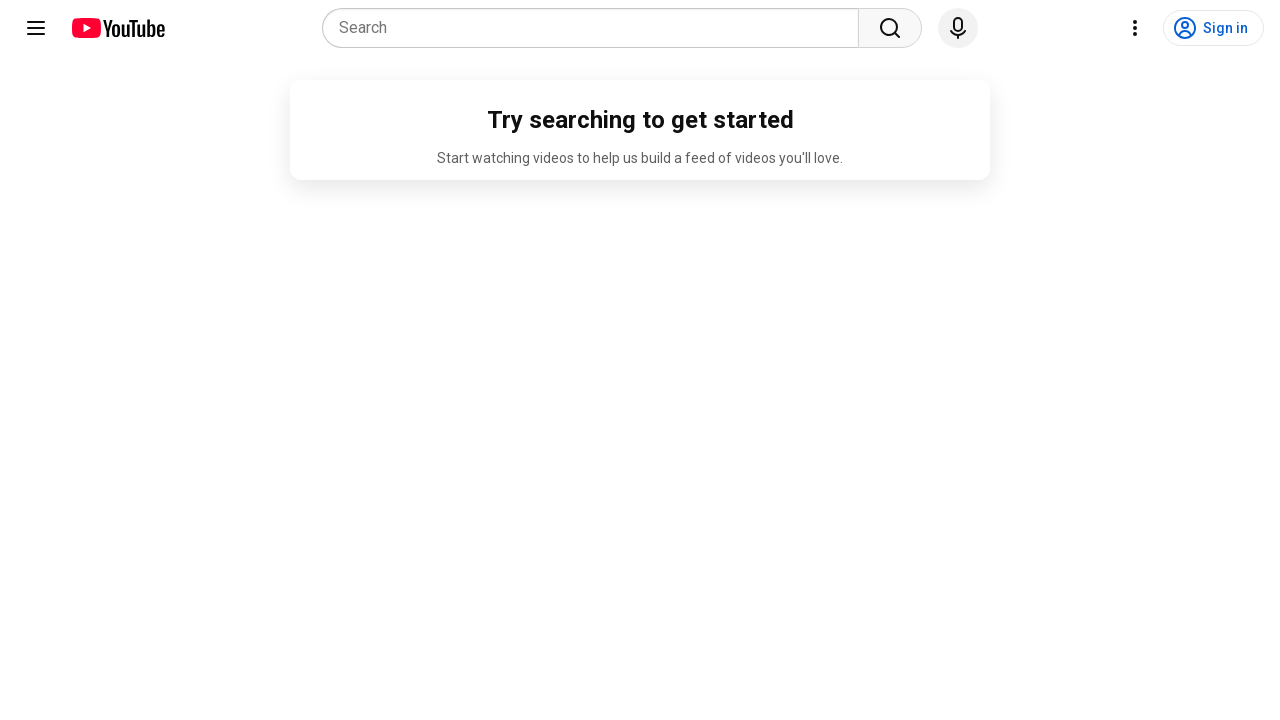

Typed 'FGCU' in the search box
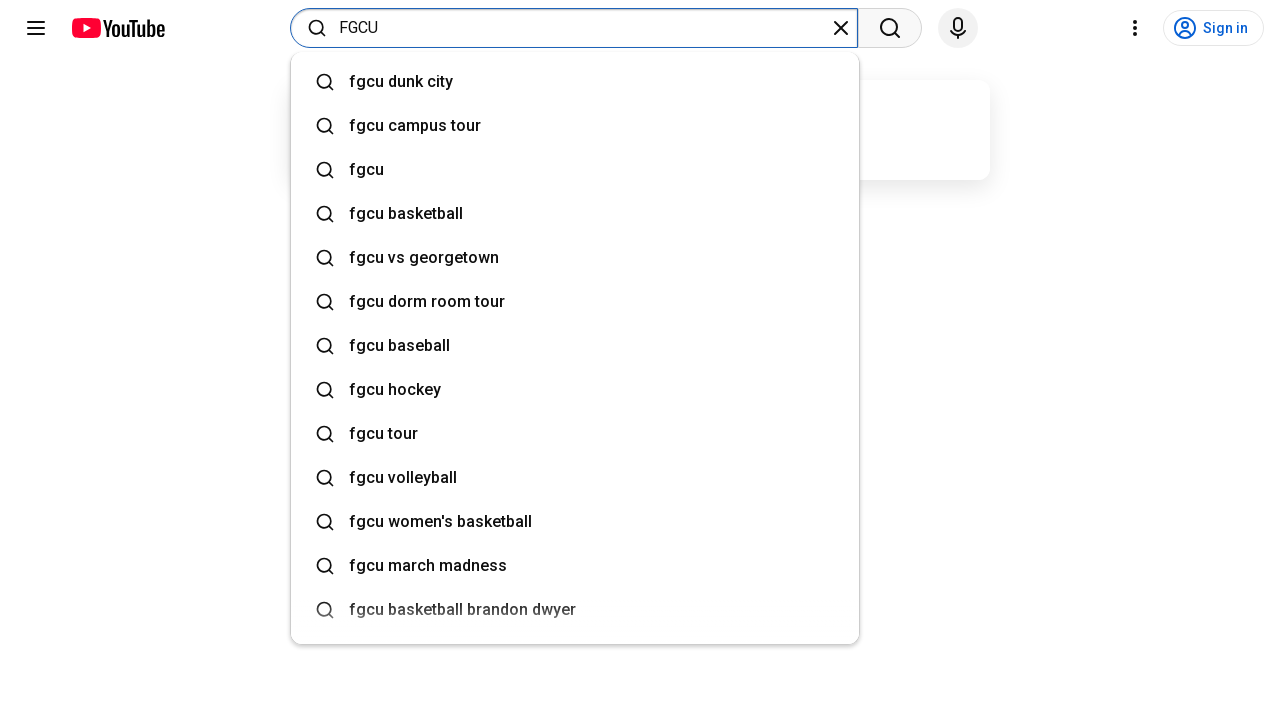

Dropdown suggestions list appeared
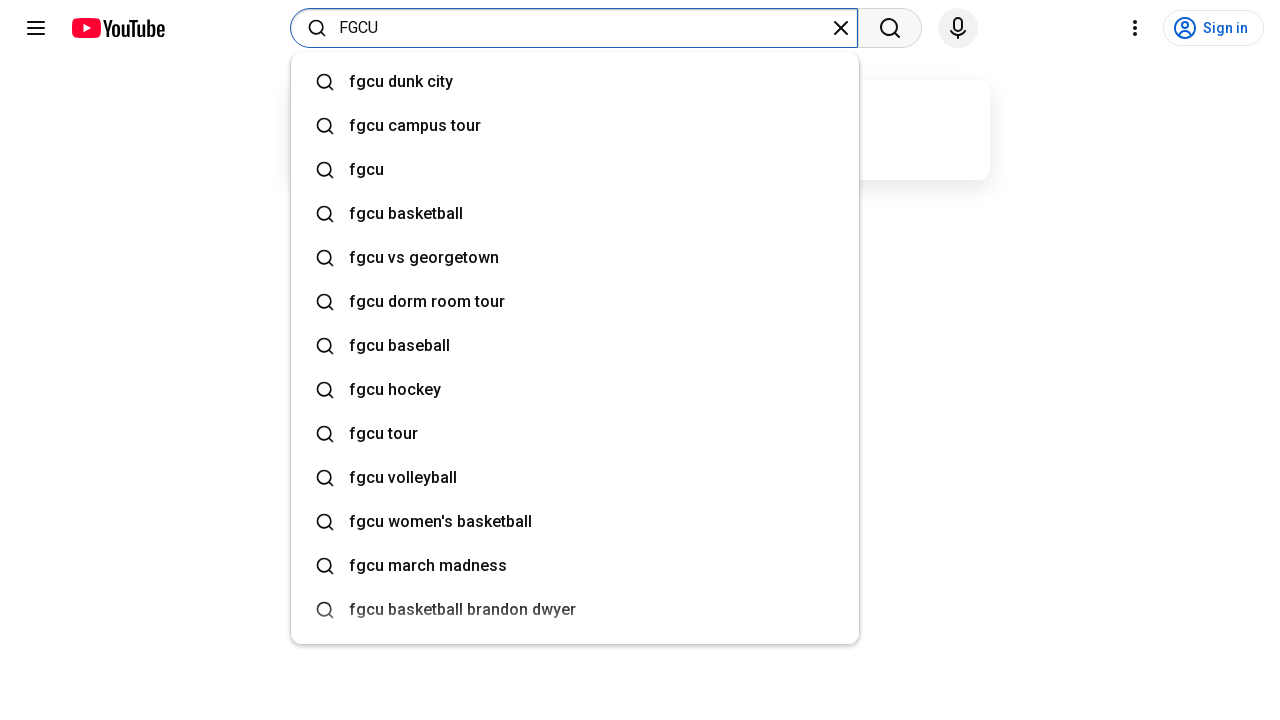

Found 0 dropdown suggestions
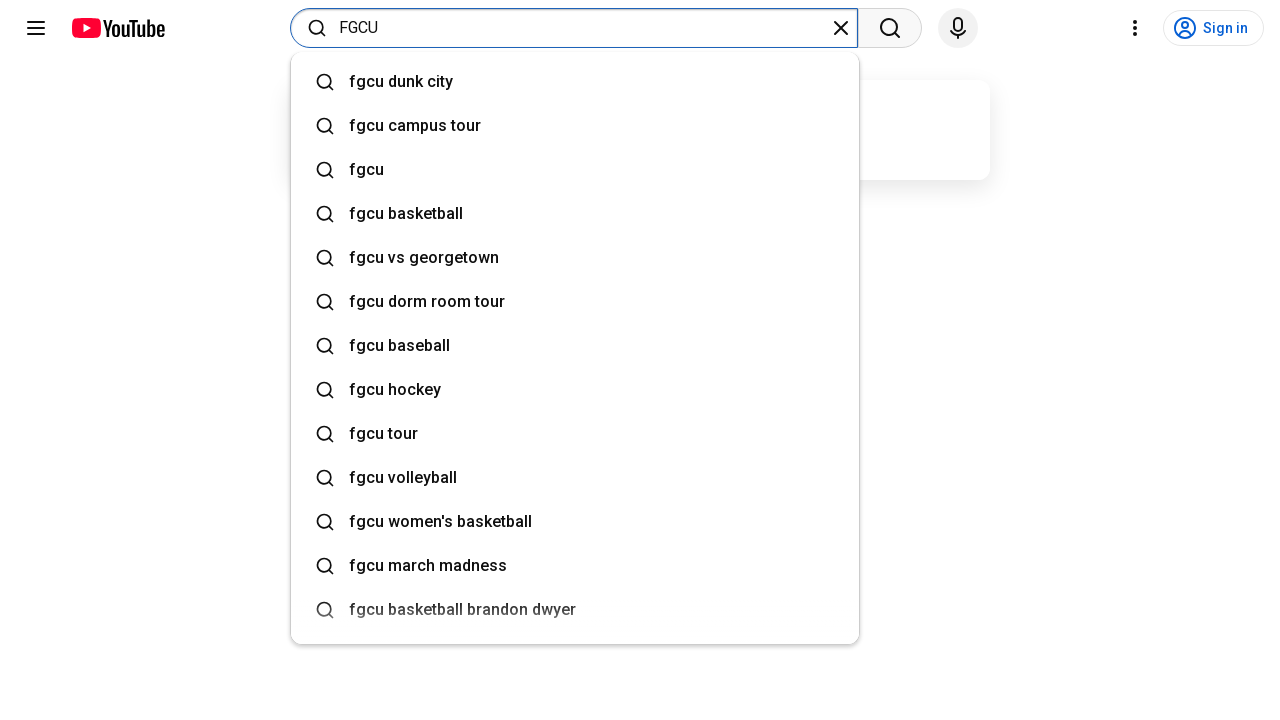

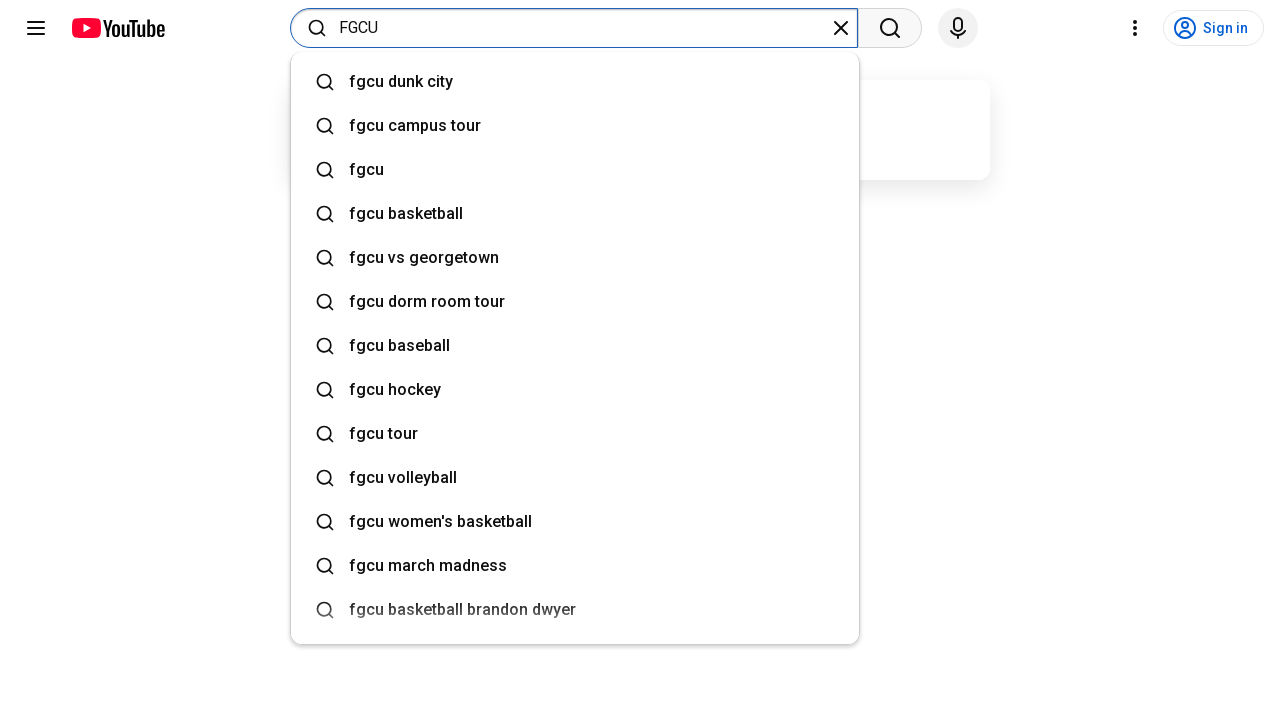